Tests a practice form by checking a checkbox, selecting radio button and dropdown options, submitting the form, then navigating to the shop page and adding a Nokia Edge product to cart.

Starting URL: https://rahulshettyacademy.com/angularpractice/

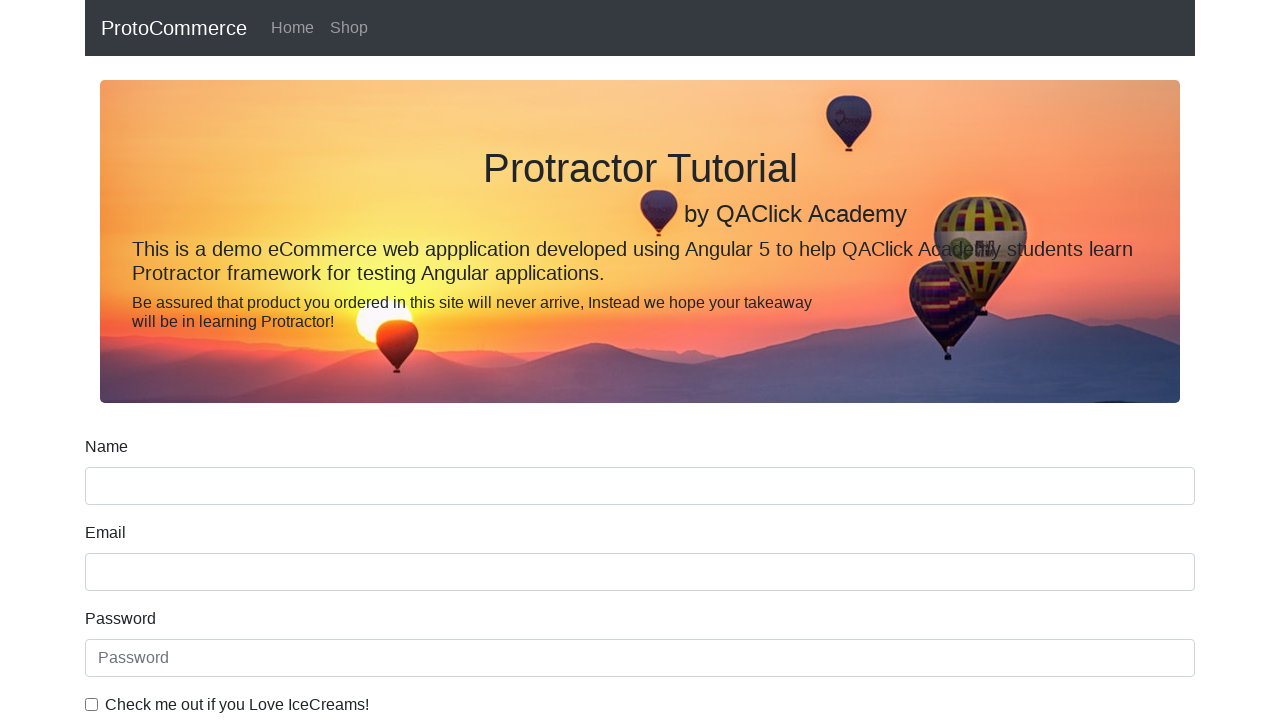

Checked ice cream checkbox at (92, 704) on internal:label="Check me out if you Love IceCreams!"i
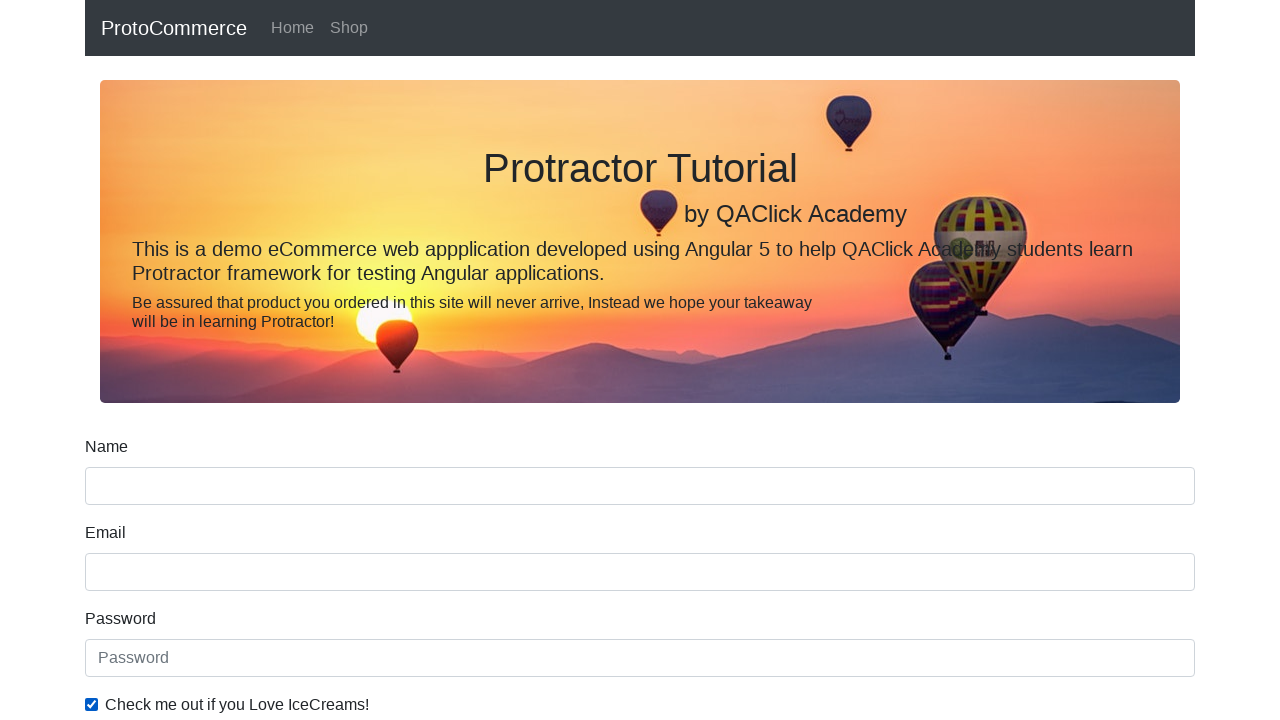

Selected 'Employed' radio button at (326, 360) on internal:label="Employed"i
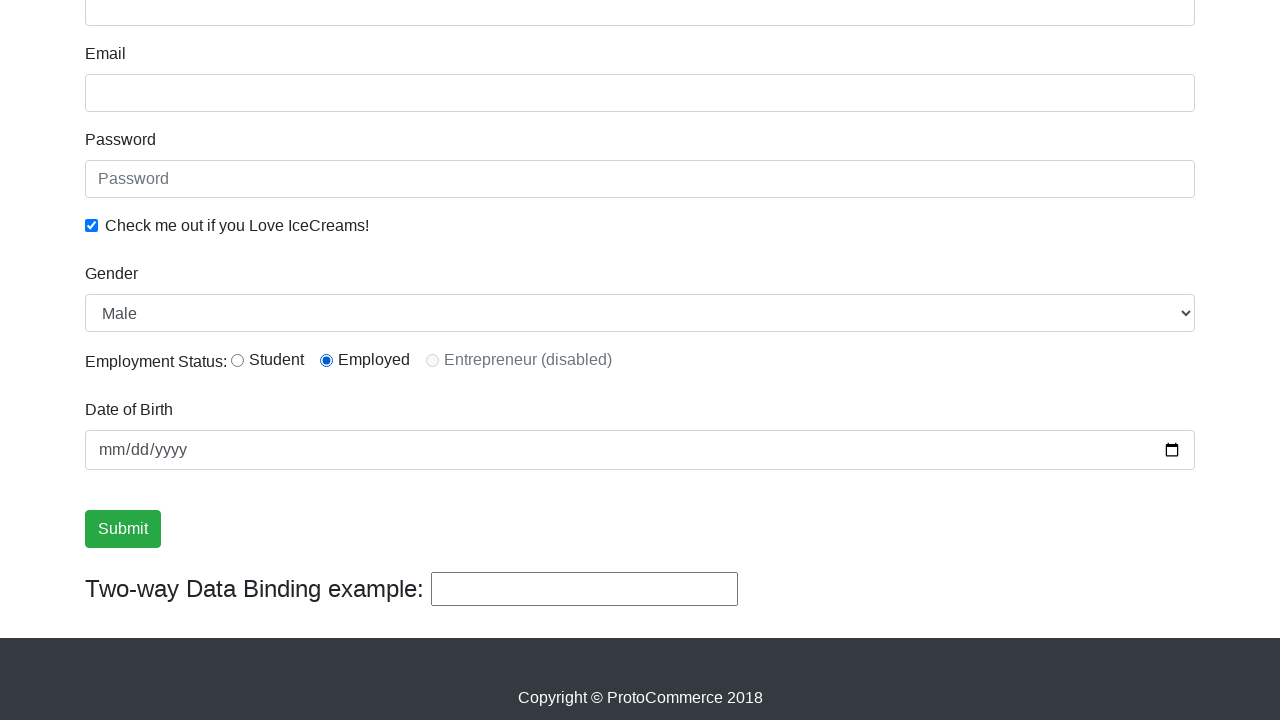

Selected 'Female' from gender dropdown on internal:label="Gender"i
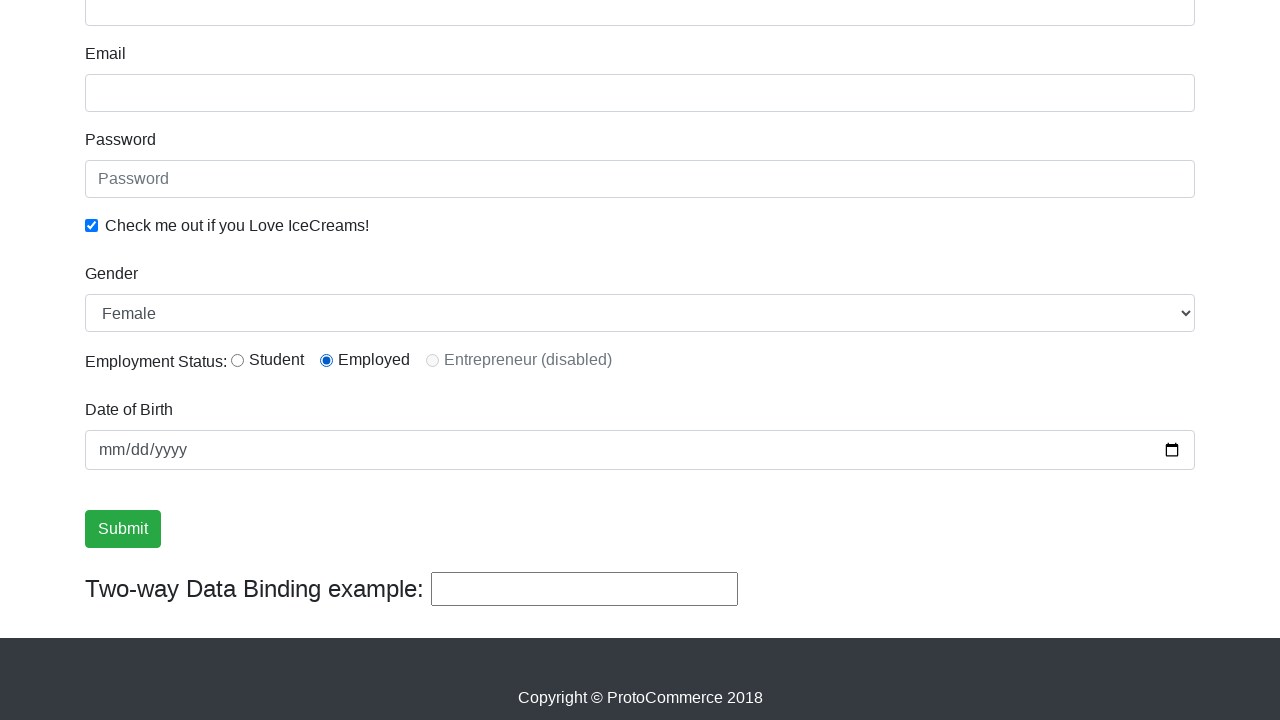

Clicked Submit button to submit the form at (123, 529) on internal:role=button[name="Submit"i]
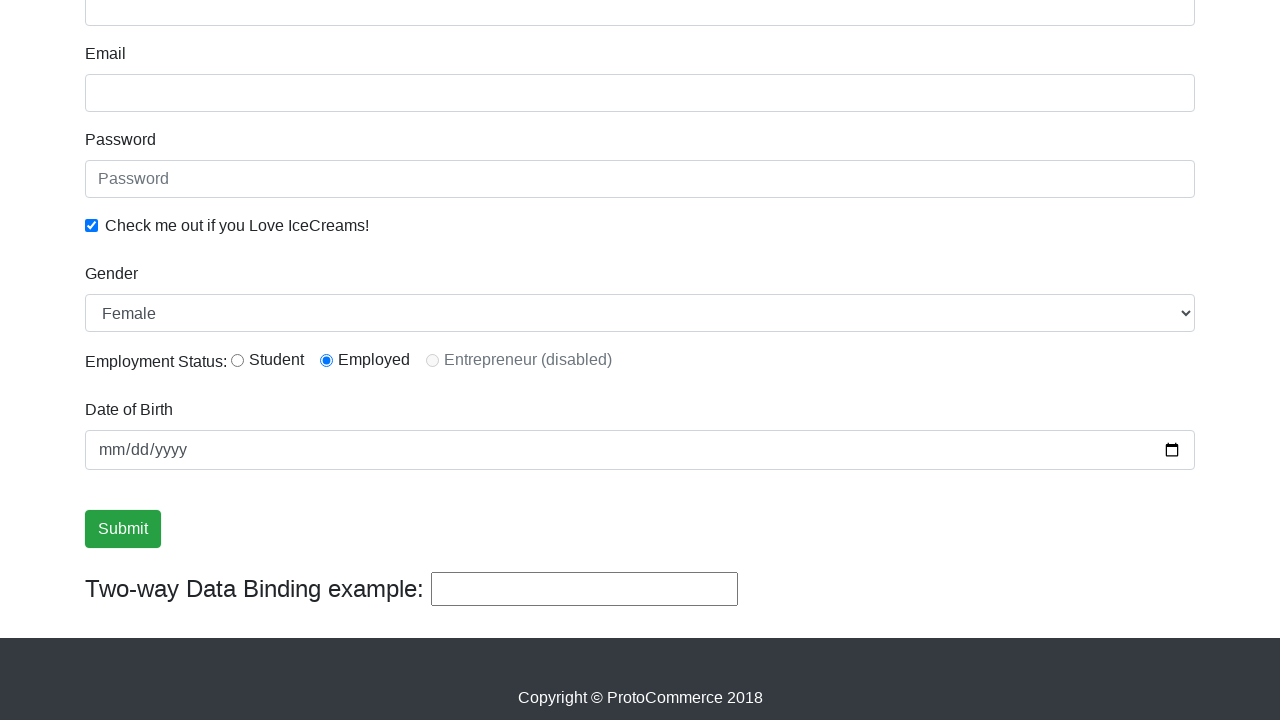

Verified success message is visible
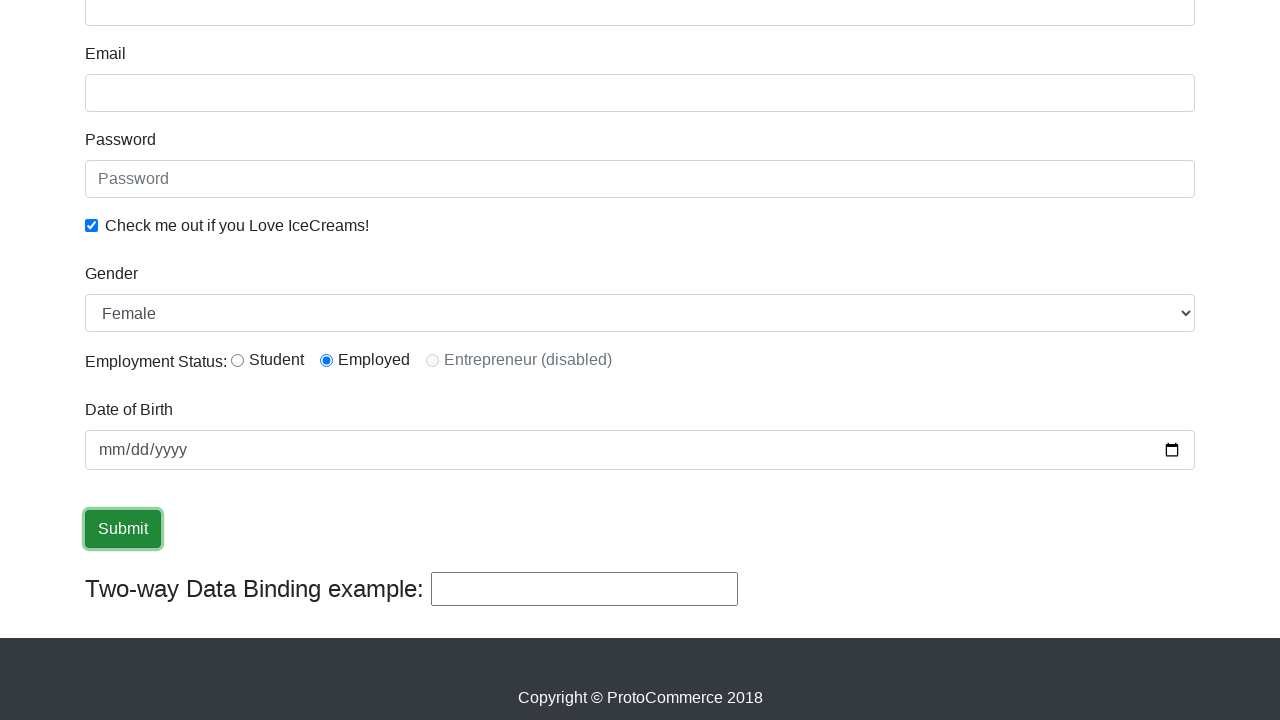

Clicked on Shop link to navigate to shop page at (349, 28) on internal:role=link[name="Shop"i]
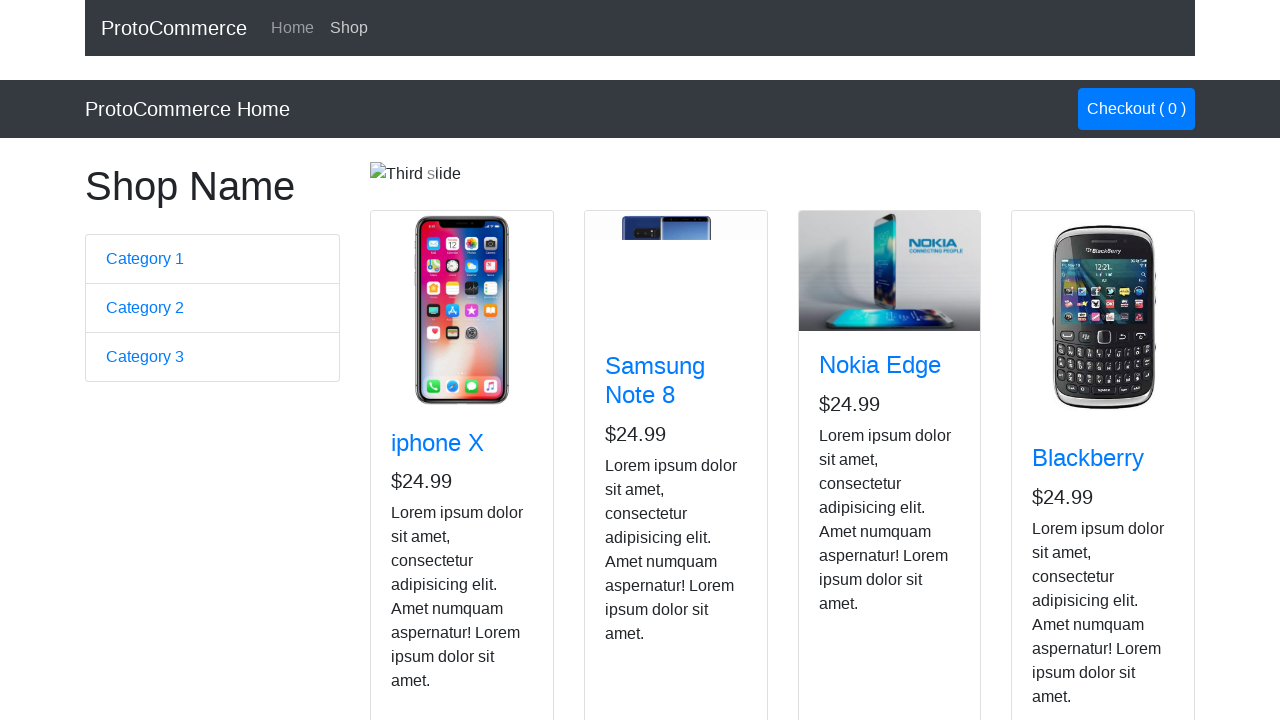

Added Nokia Edge product to cart at (854, 528) on app-card >> internal:has-text="Nokia Edge"i >> internal:role=button
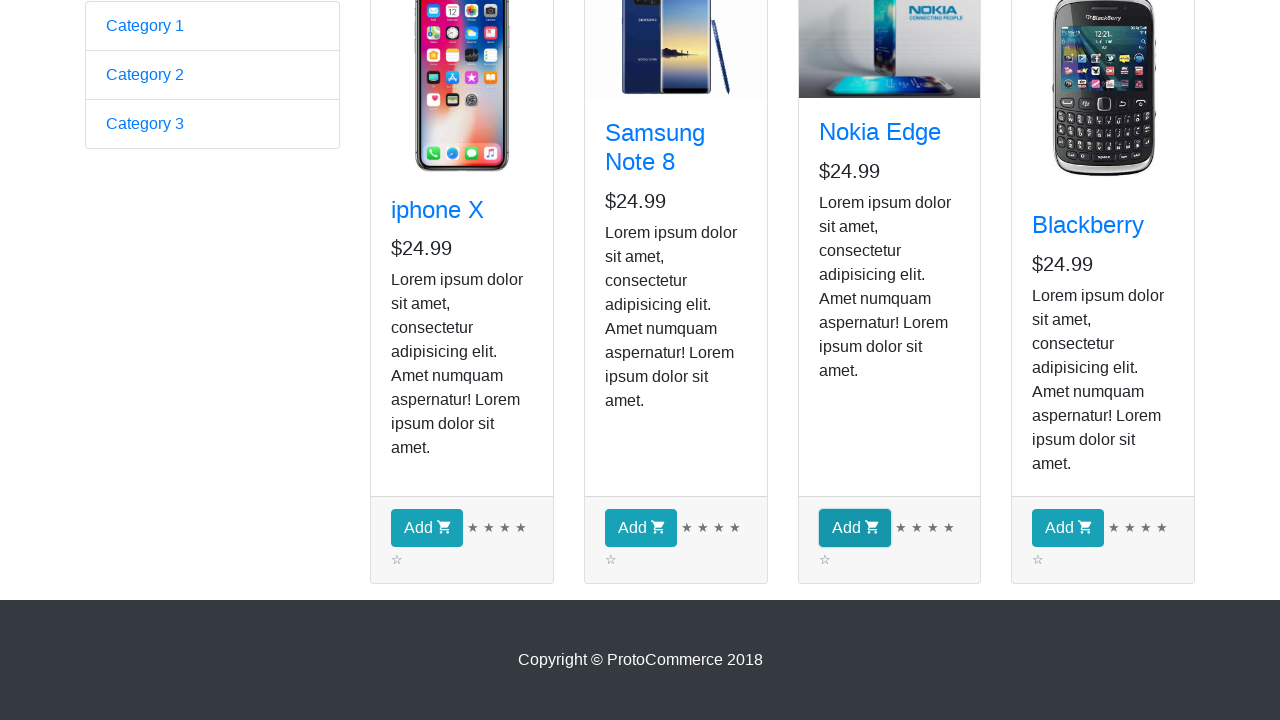

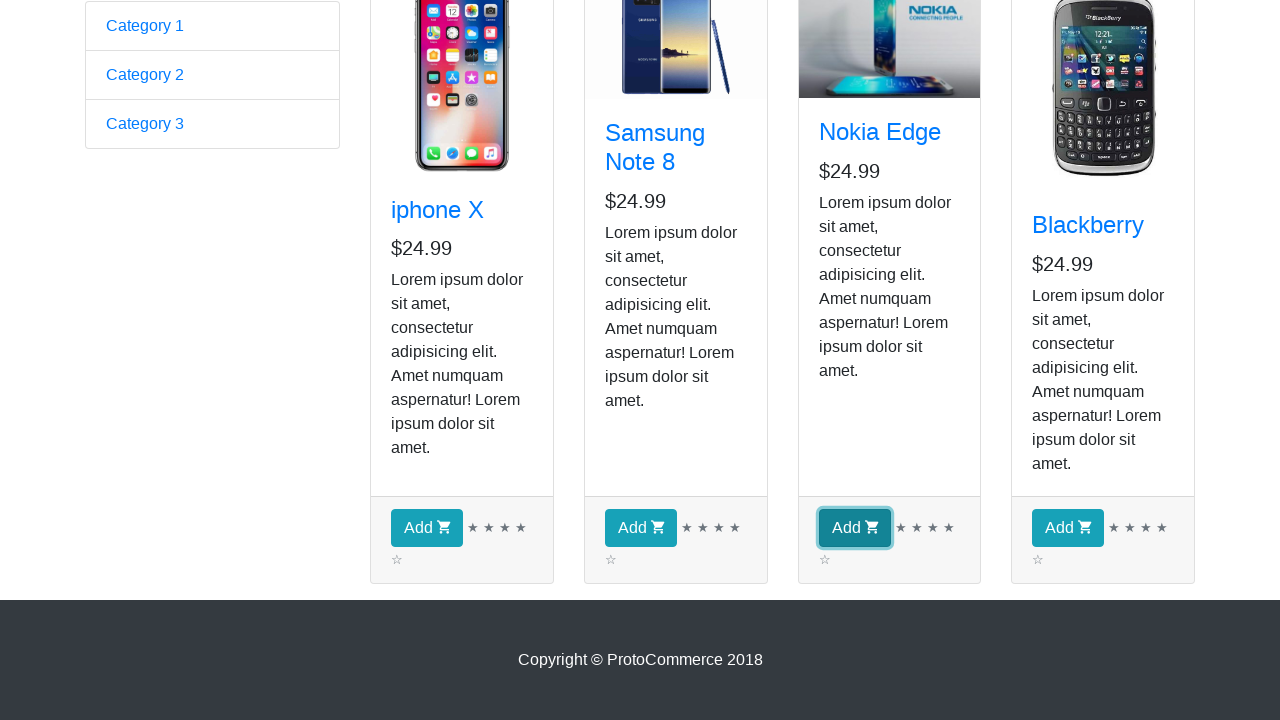